Tests checkbox selection functionality by clicking a checkbox multiple times and verifying its selected state toggles between checked and unchecked

Starting URL: https://speedwaytech.co.in/sample.html

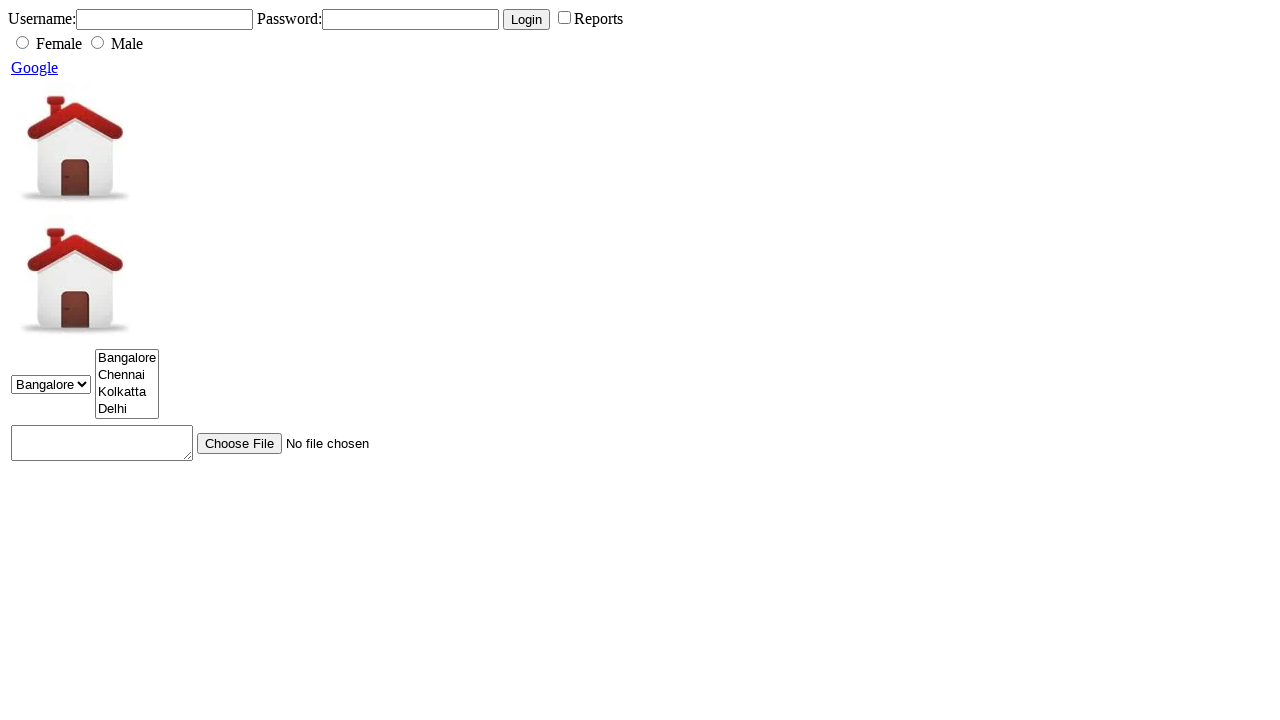

Located checkbox element with id 'rep' and checked initial state
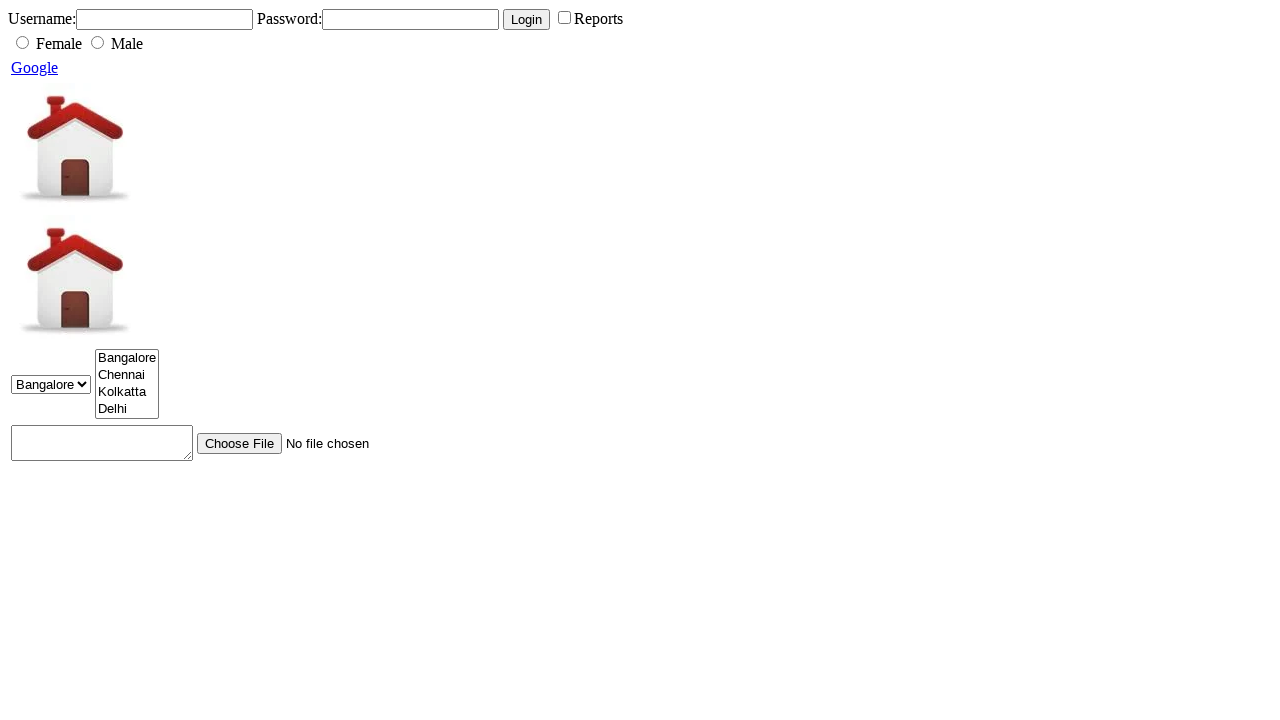

Clicked checkbox to toggle its state at (564, 18) on #rep
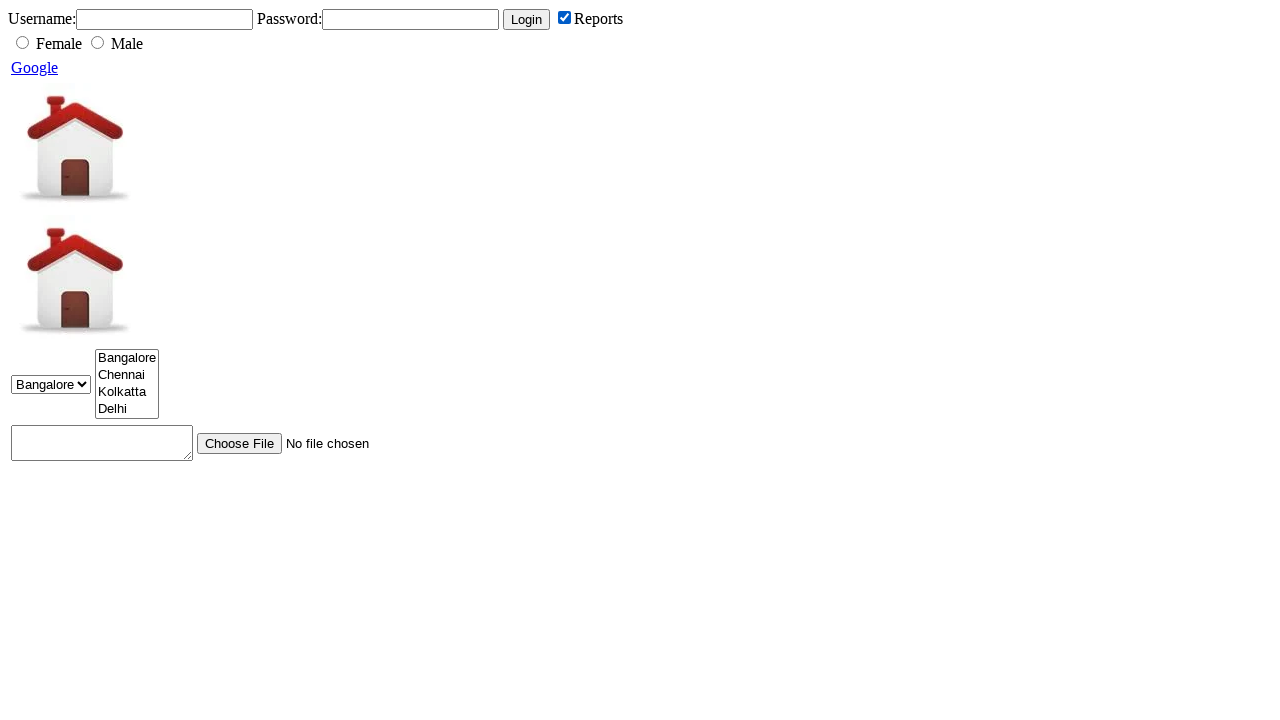

Verified checkbox state after first click
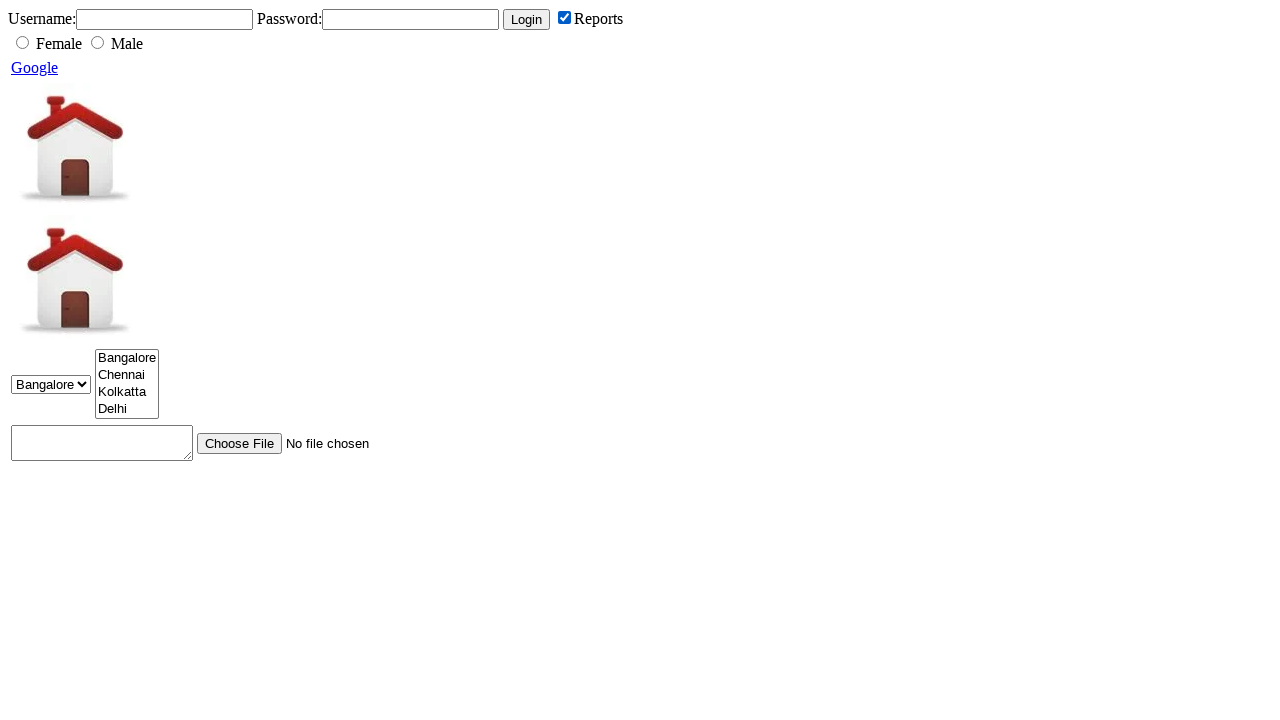

Clicked checkbox again to toggle state back at (564, 18) on #rep
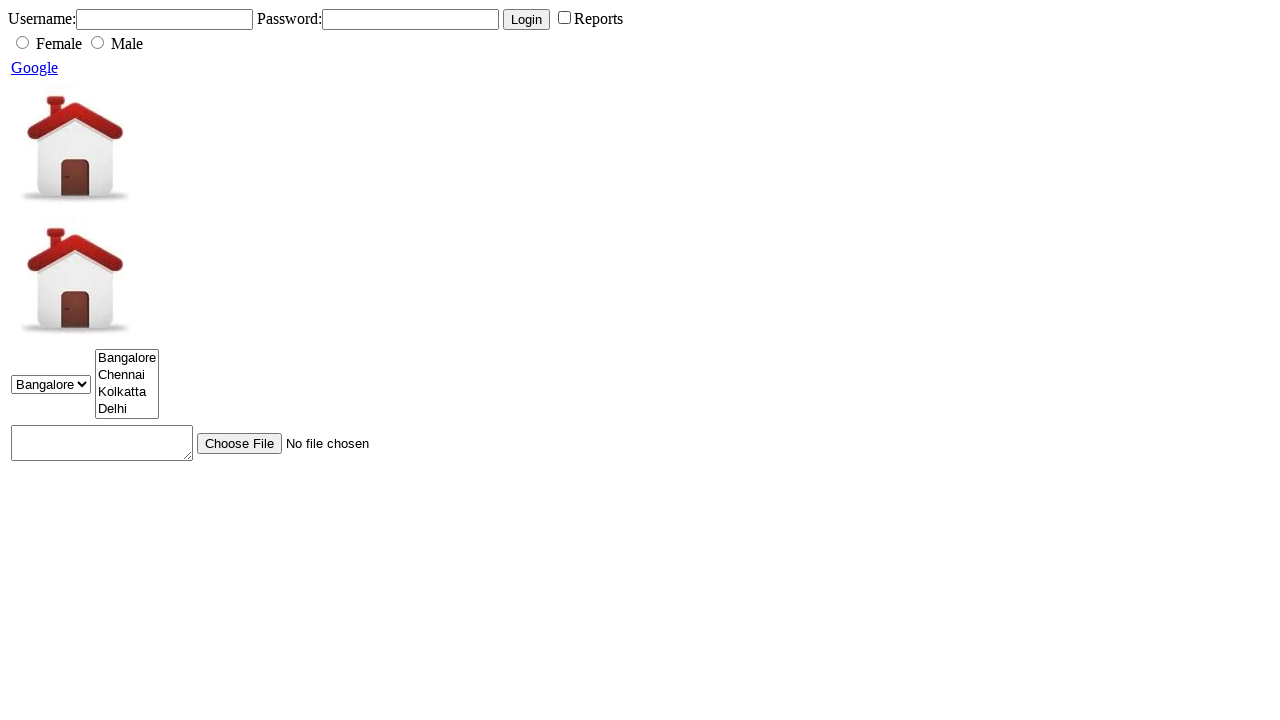

Verified checkbox state after second click
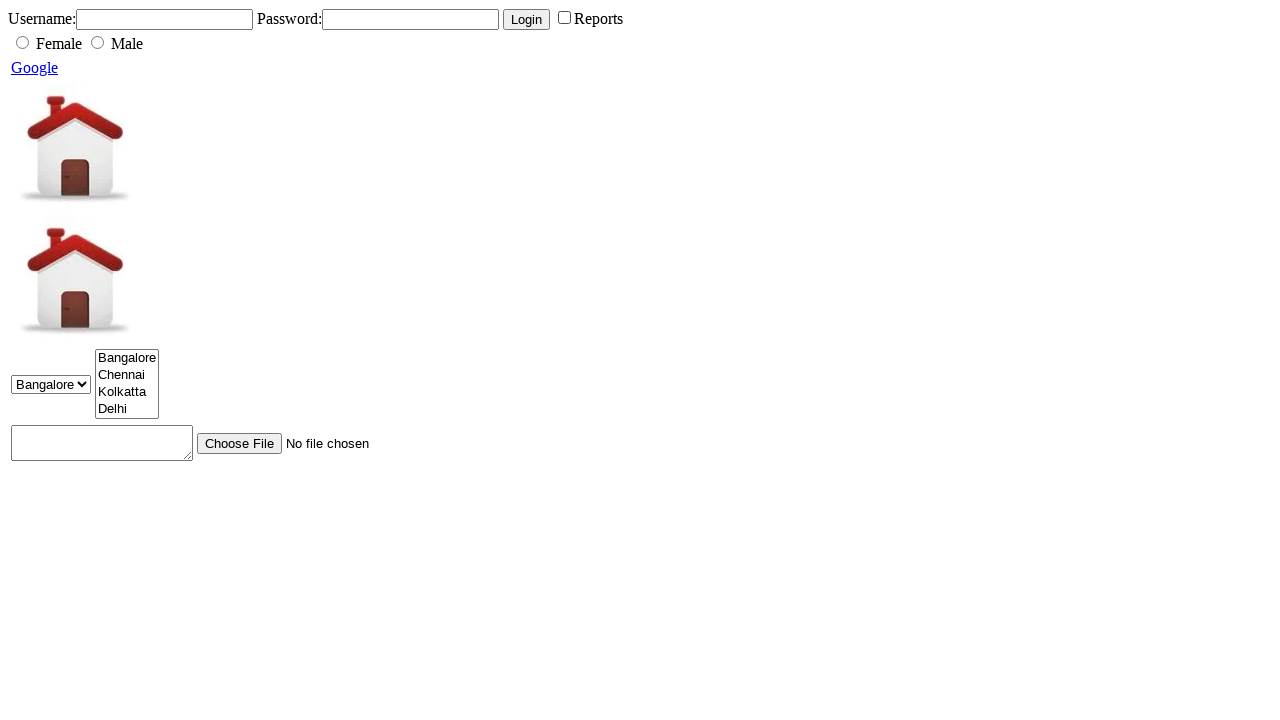

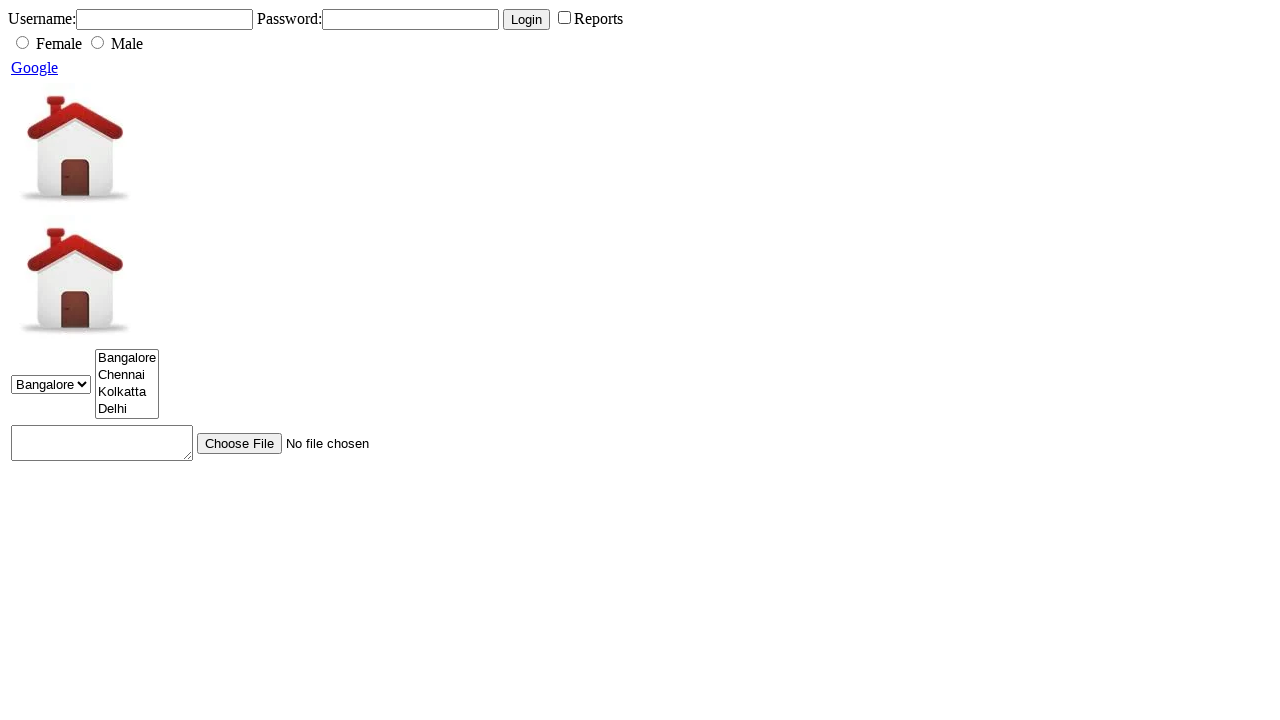